Tests radio button functionality on the iView UI Plus component documentation page by clicking the Android radio button option

Starting URL: https://iviewui.com/view-ui-plus/component/form/radio

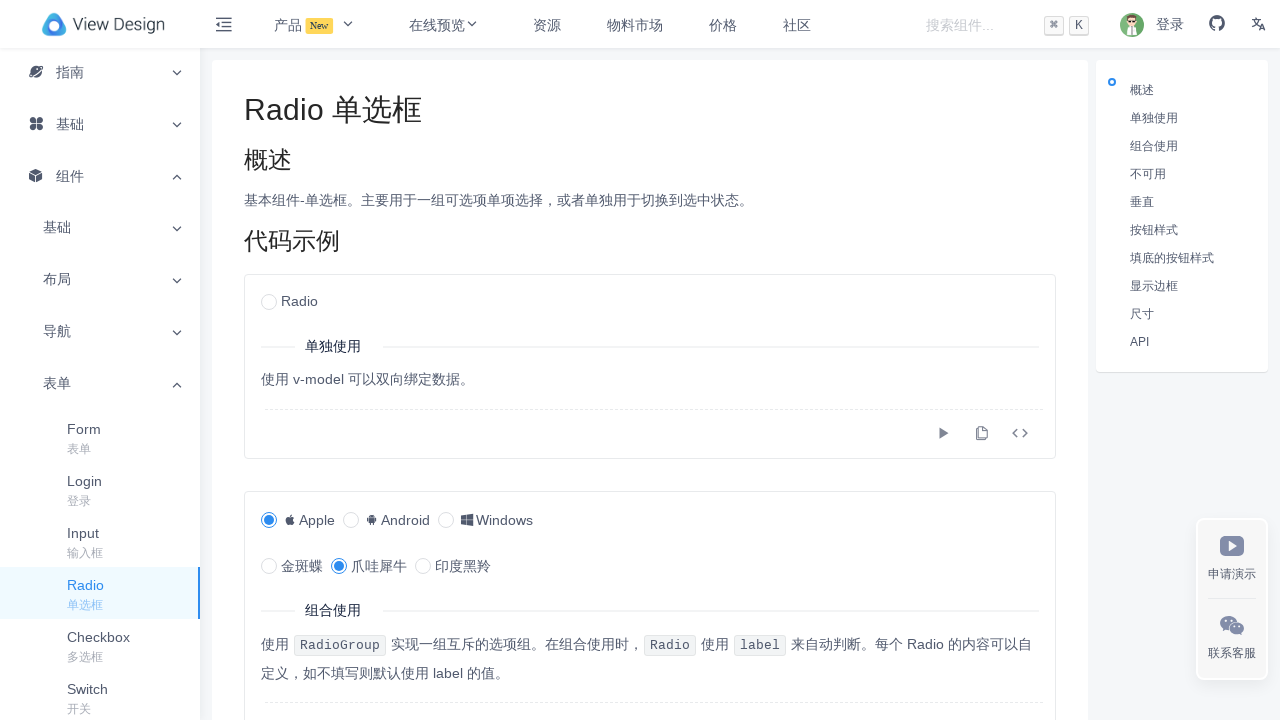

Navigated to iView UI Plus radio button component documentation page
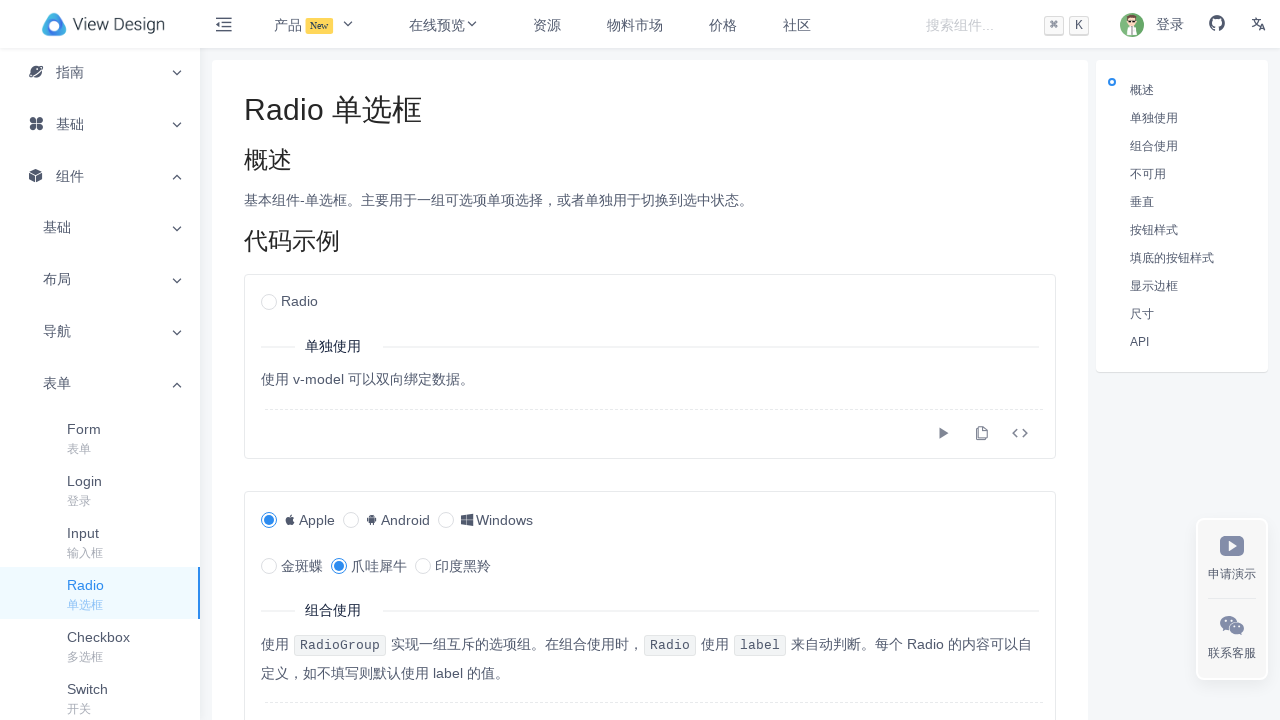

Clicked the Android radio button option at (351, 521) on xpath=//span[text()='Android']/preceding-sibling::span/input
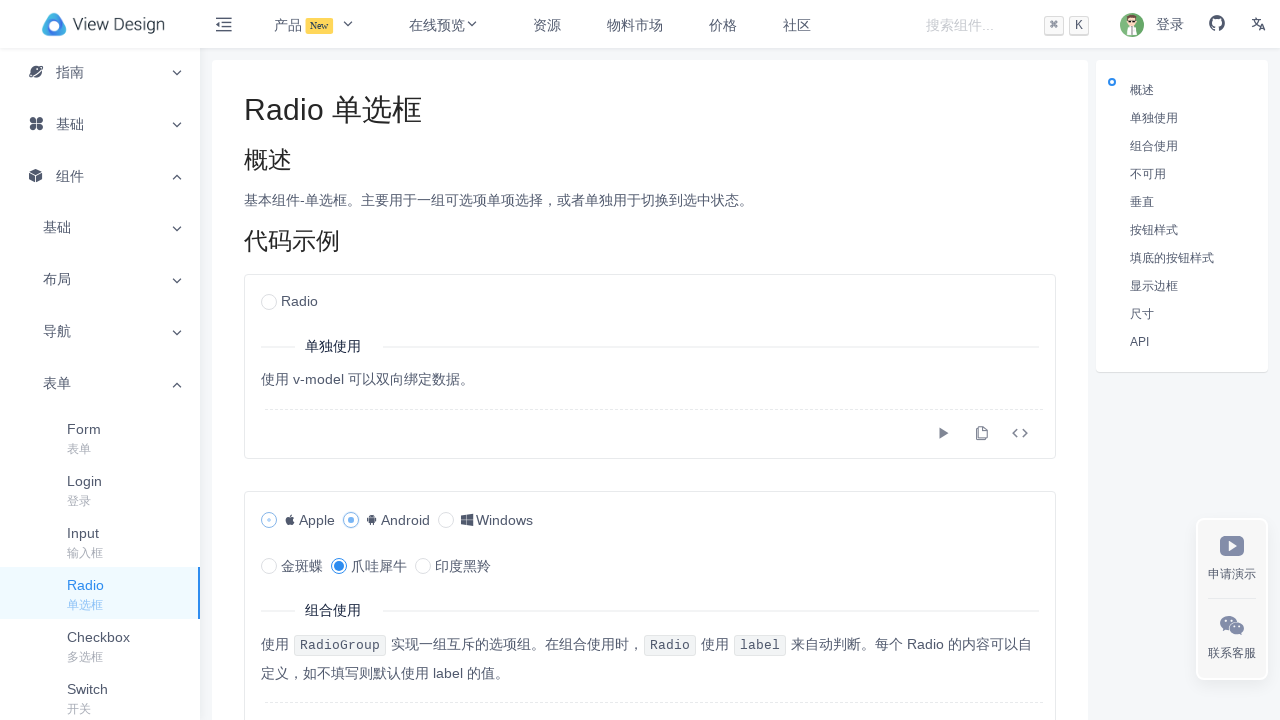

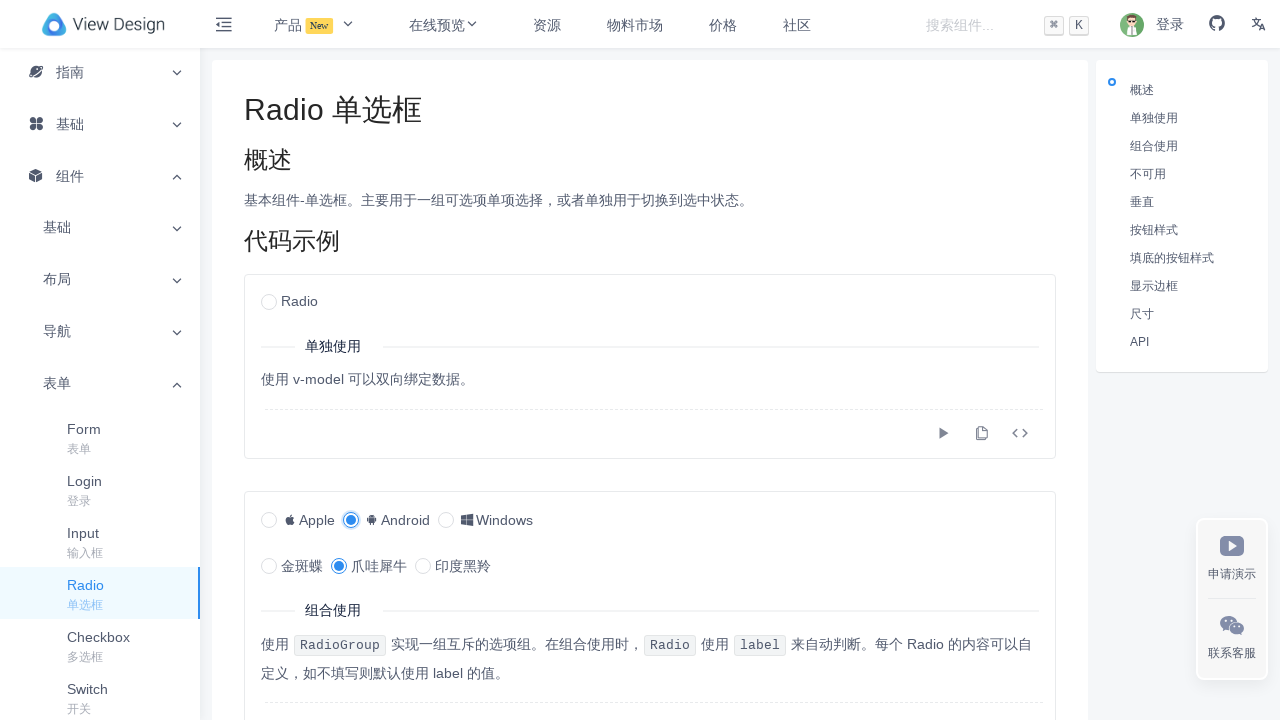